Tests the TodoMVC application by selecting the Backbone.js framework, adding three todo items, marking one as complete, and verifying the remaining item count displays correctly.

Starting URL: https://todomvc.com/

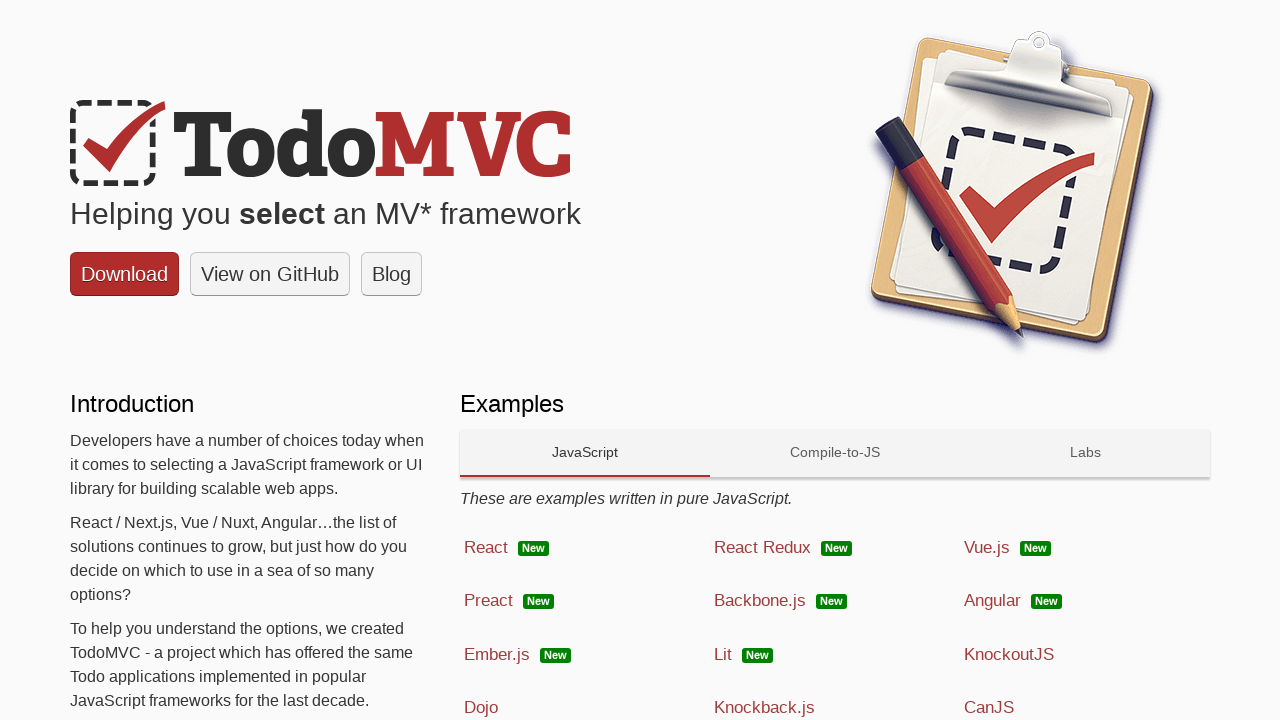

Clicked on Backbone.js framework link at (760, 601) on text=Backbone.js
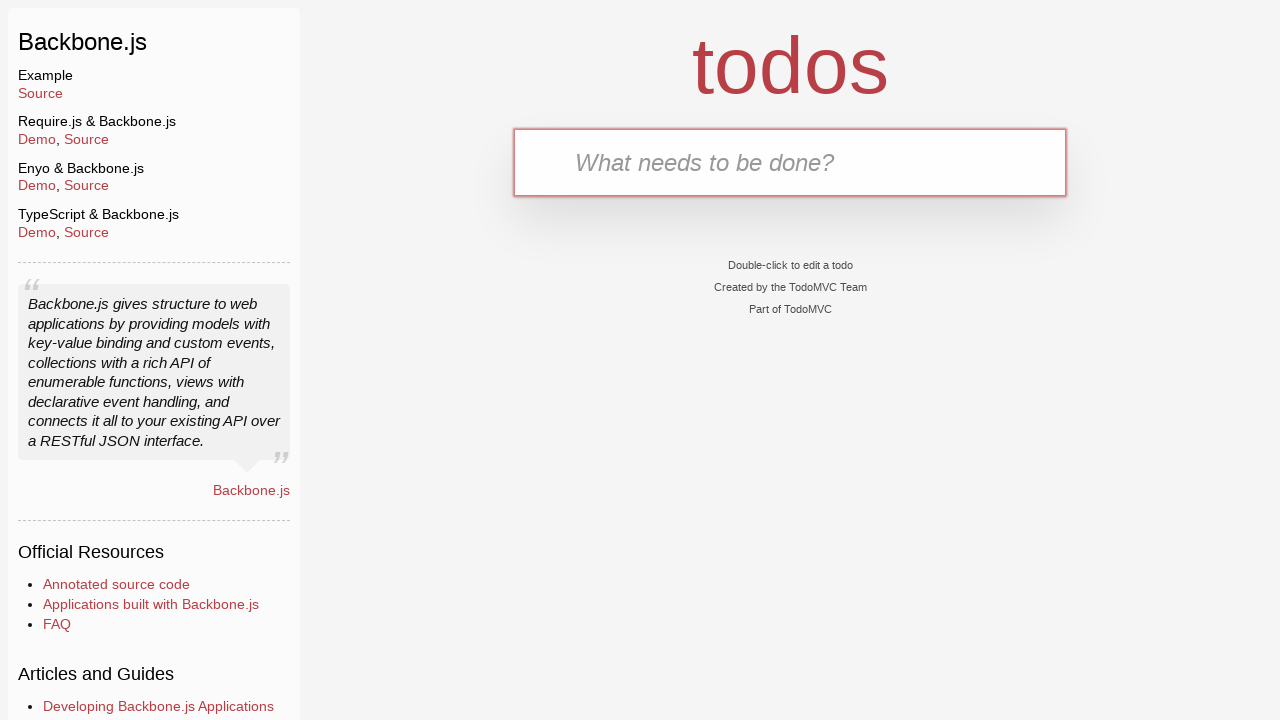

Todo input field loaded and is available
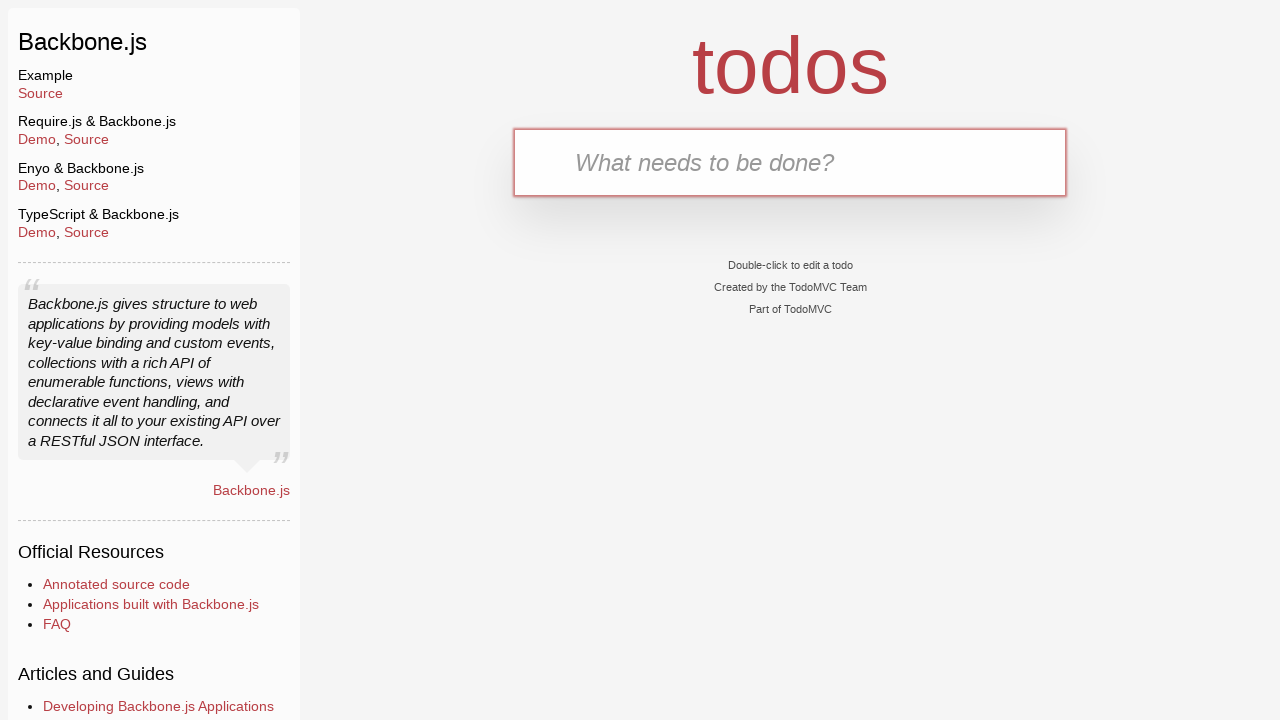

Filled todo input with 'Clean the car' on input[placeholder='What needs to be done?']
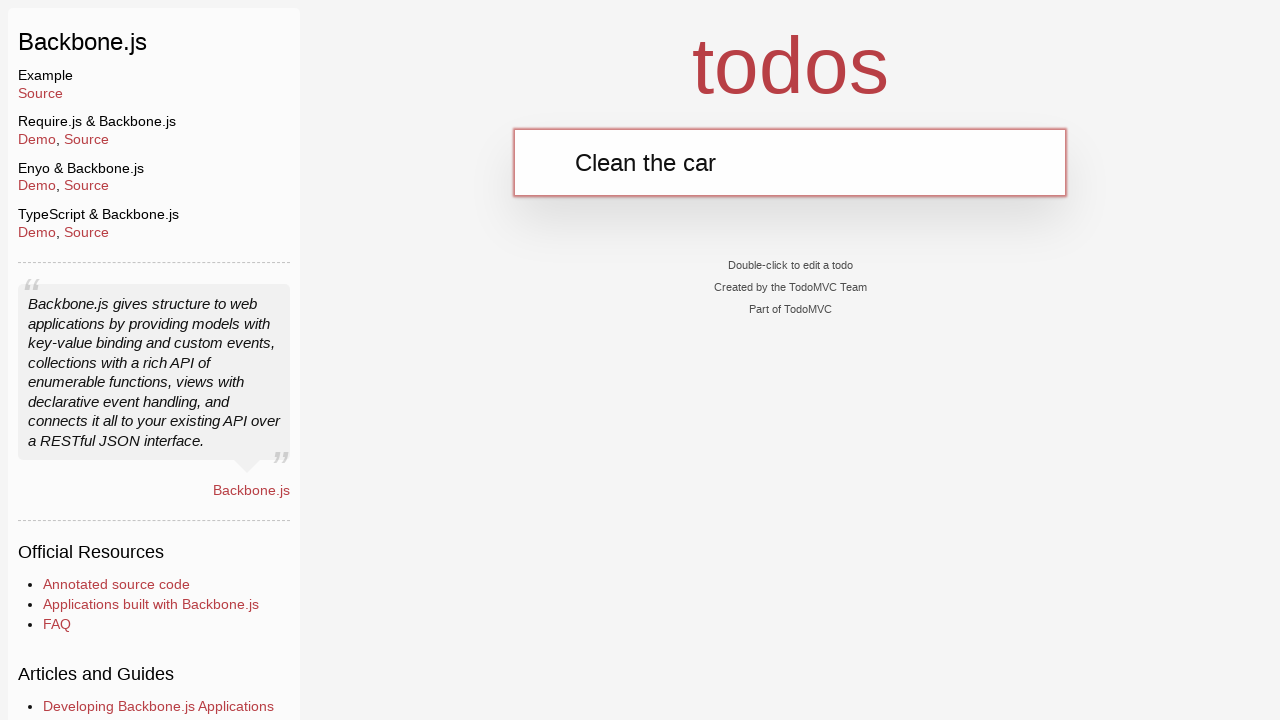

Pressed Enter to add 'Clean the car' todo item on input[placeholder='What needs to be done?']
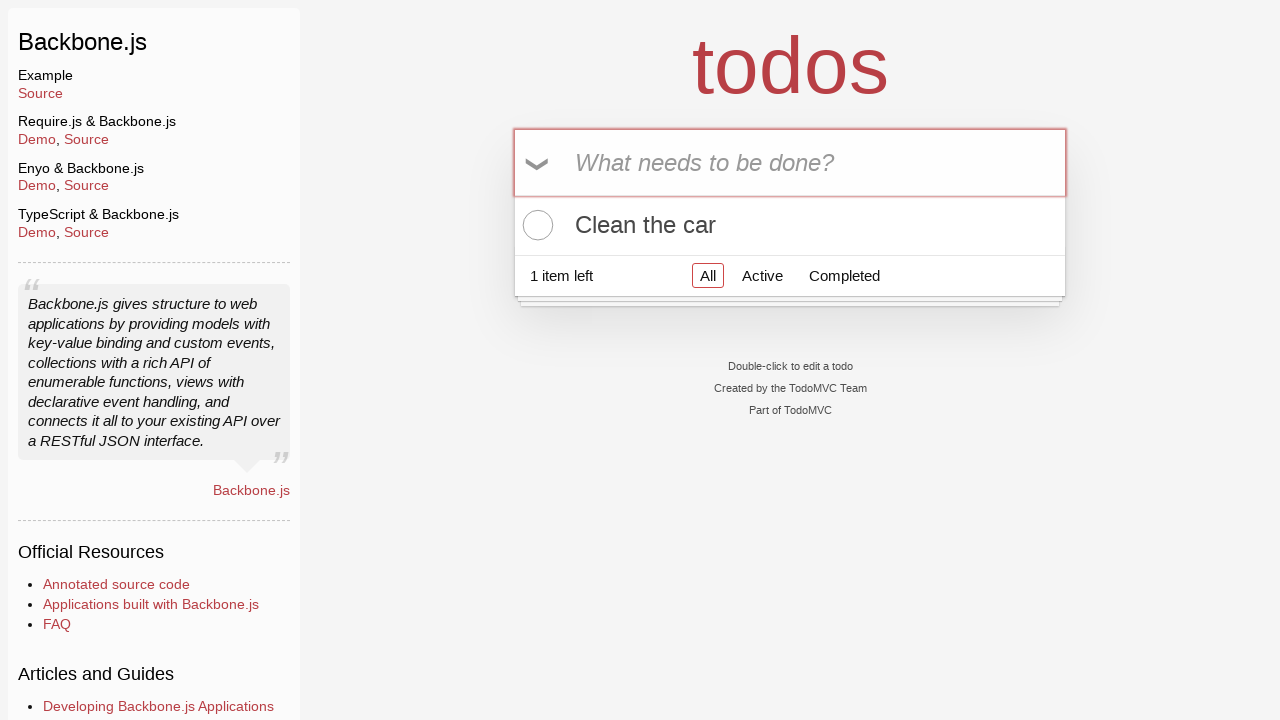

Filled todo input with 'Clean the house' on input[placeholder='What needs to be done?']
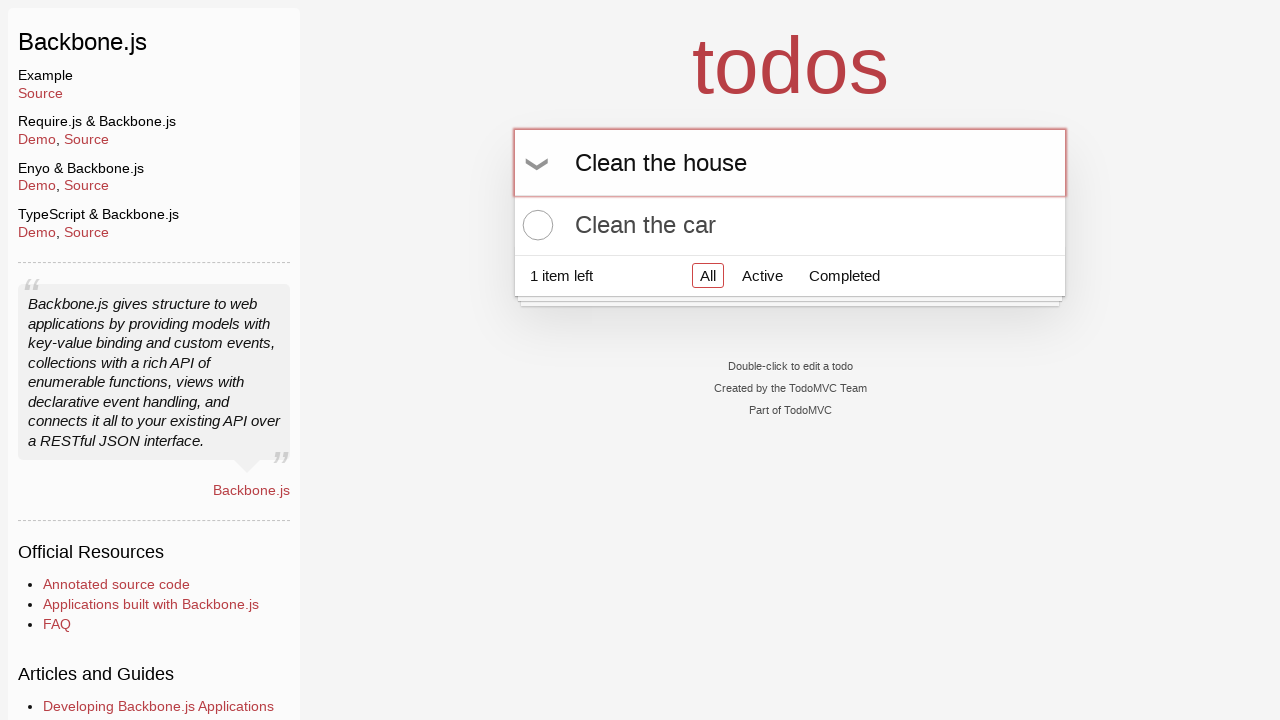

Pressed Enter to add 'Clean the house' todo item on input[placeholder='What needs to be done?']
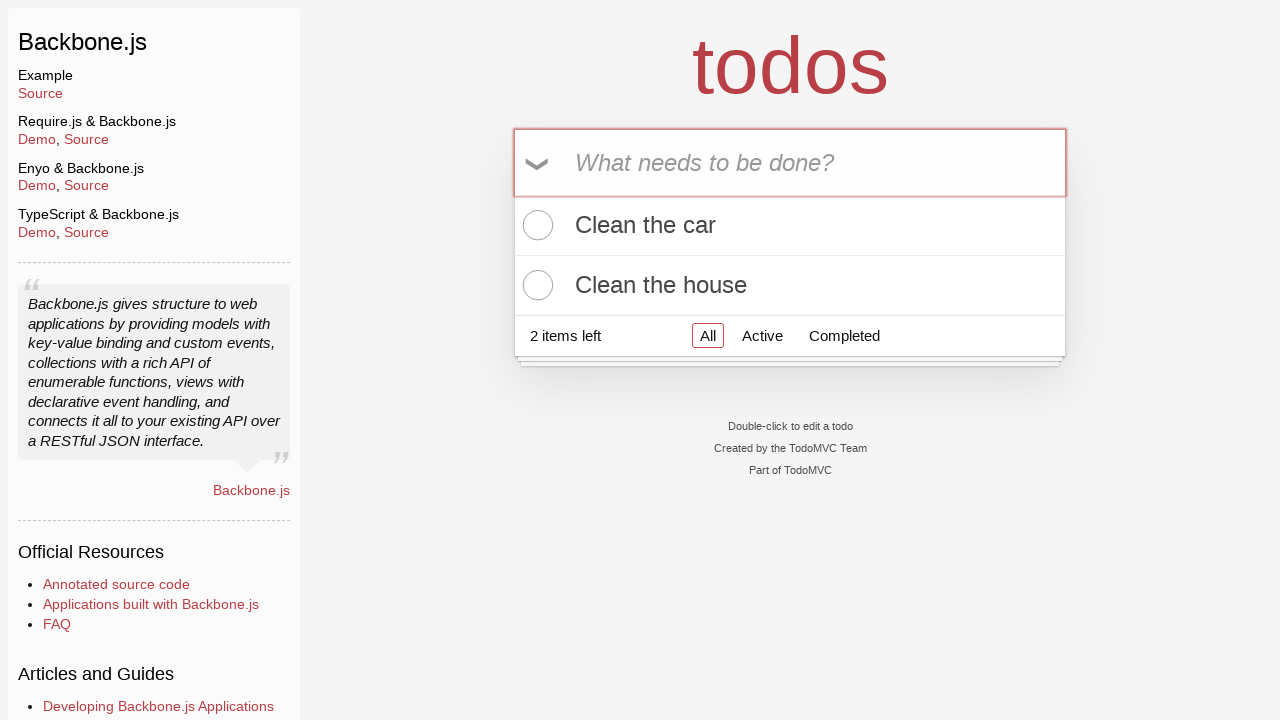

Filled todo input with 'Buy Ketchup' on input[placeholder='What needs to be done?']
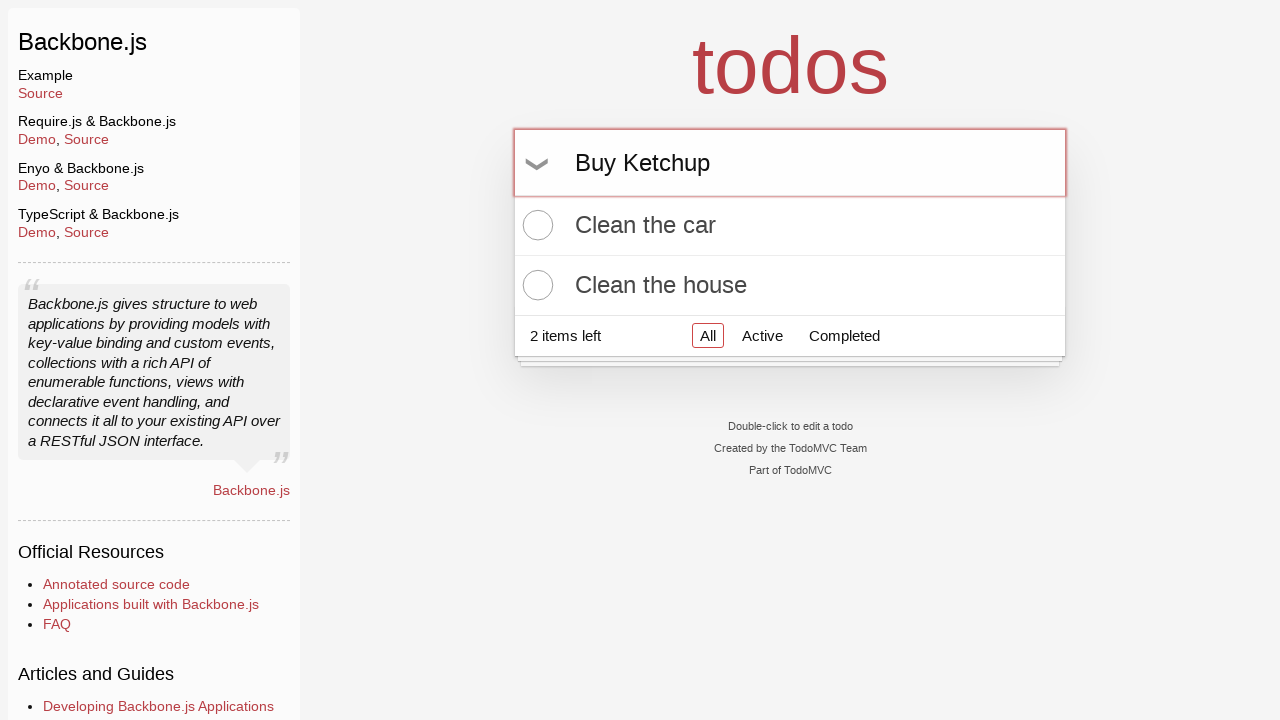

Pressed Enter to add 'Buy Ketchup' todo item on input[placeholder='What needs to be done?']
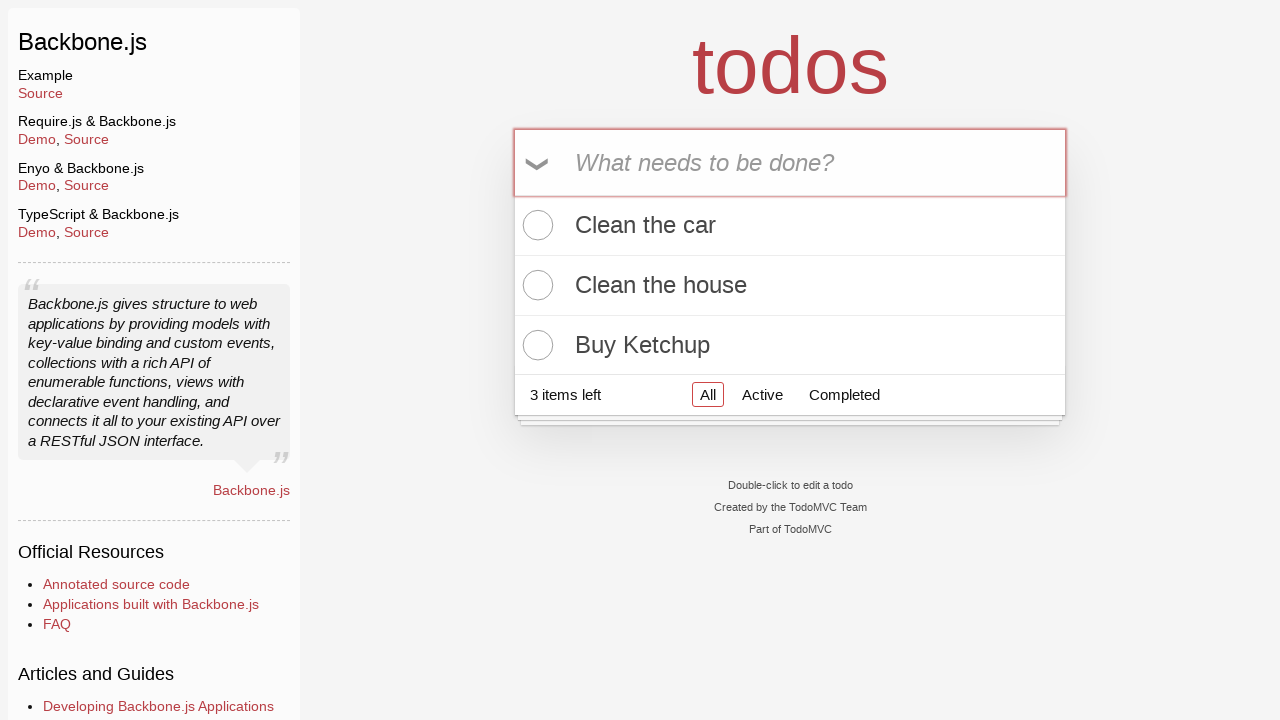

Clicked checkbox to mark 'Buy Ketchup' as complete at (535, 345) on xpath=//label[text()='Buy Ketchup']/preceding-sibling::input
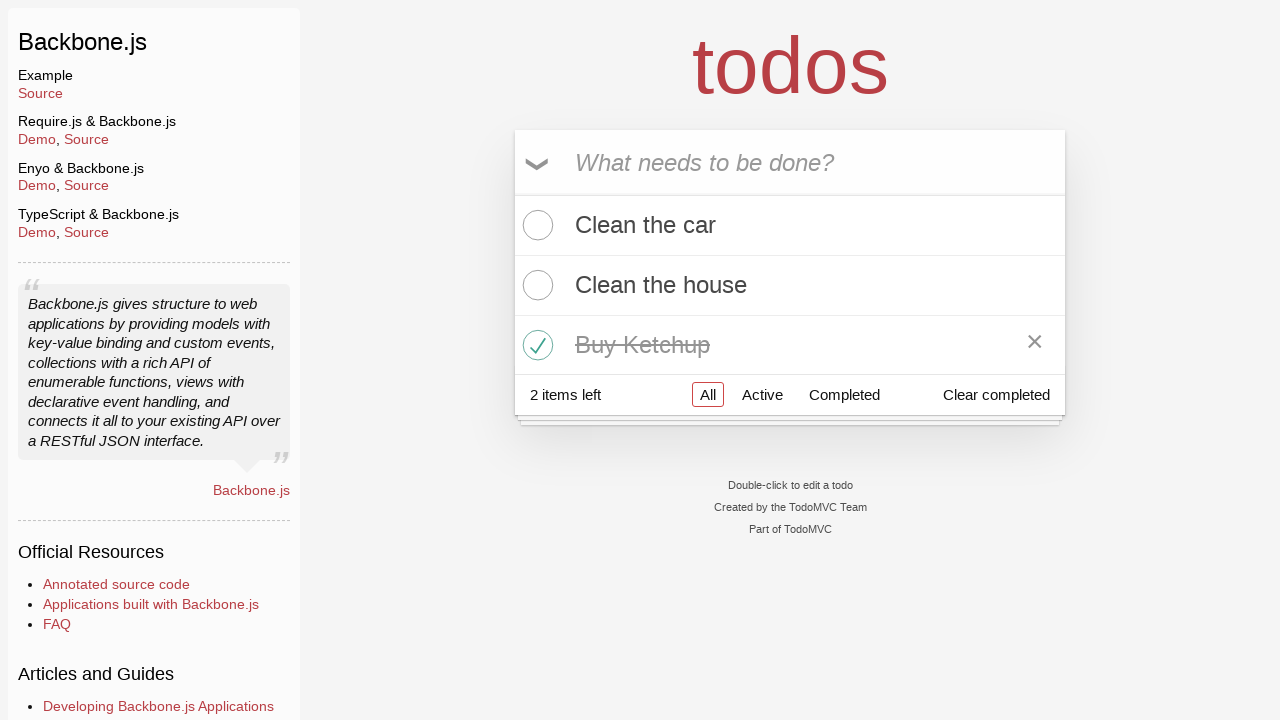

Footer items counter element loaded
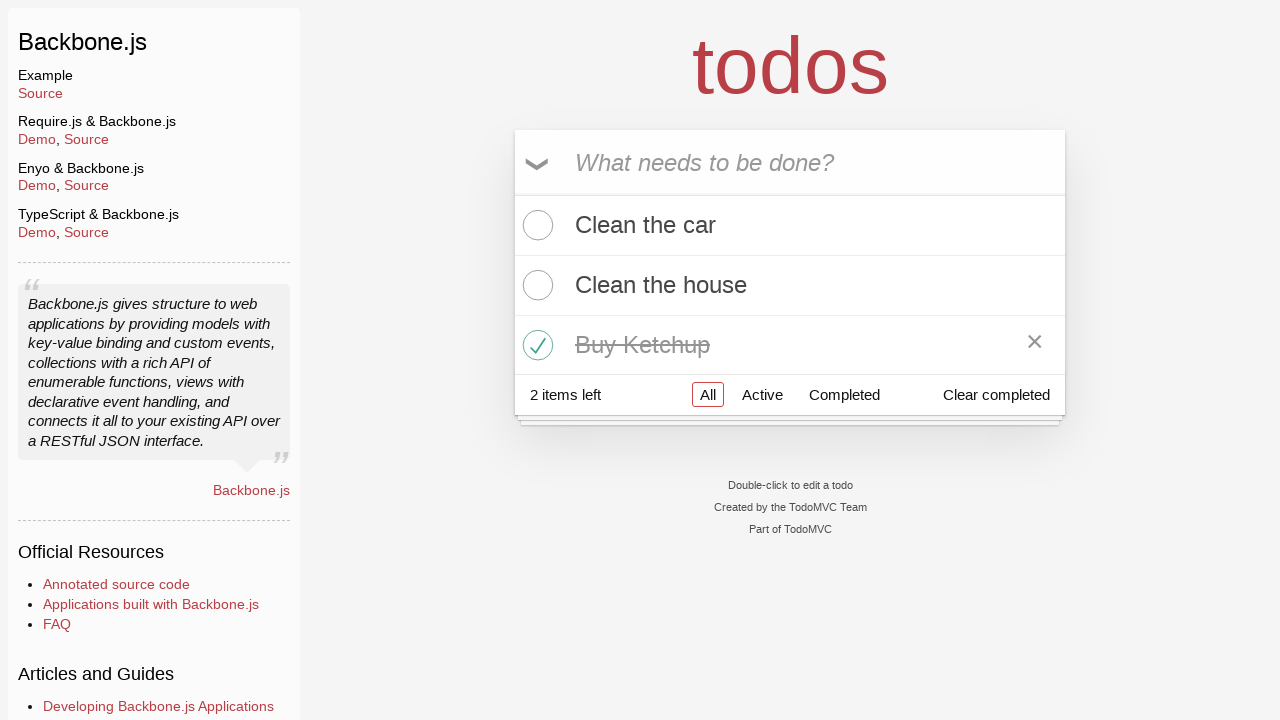

Verified that 2 items left message displays correctly
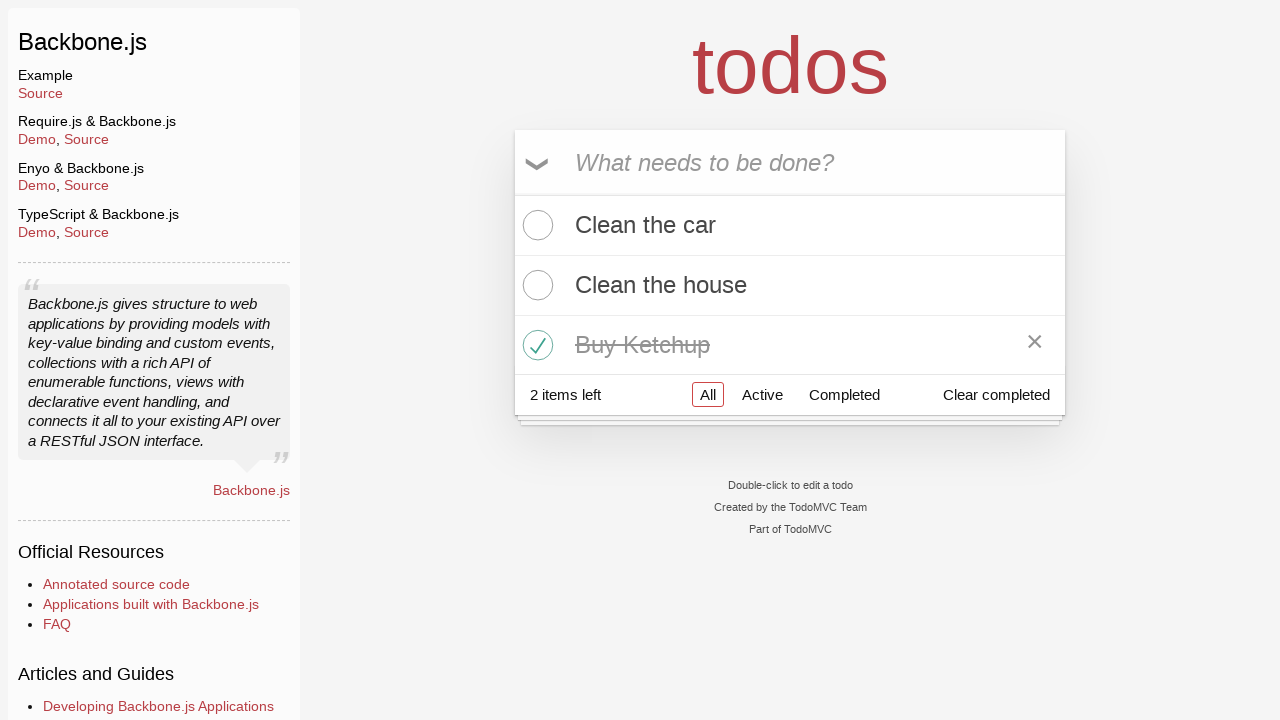

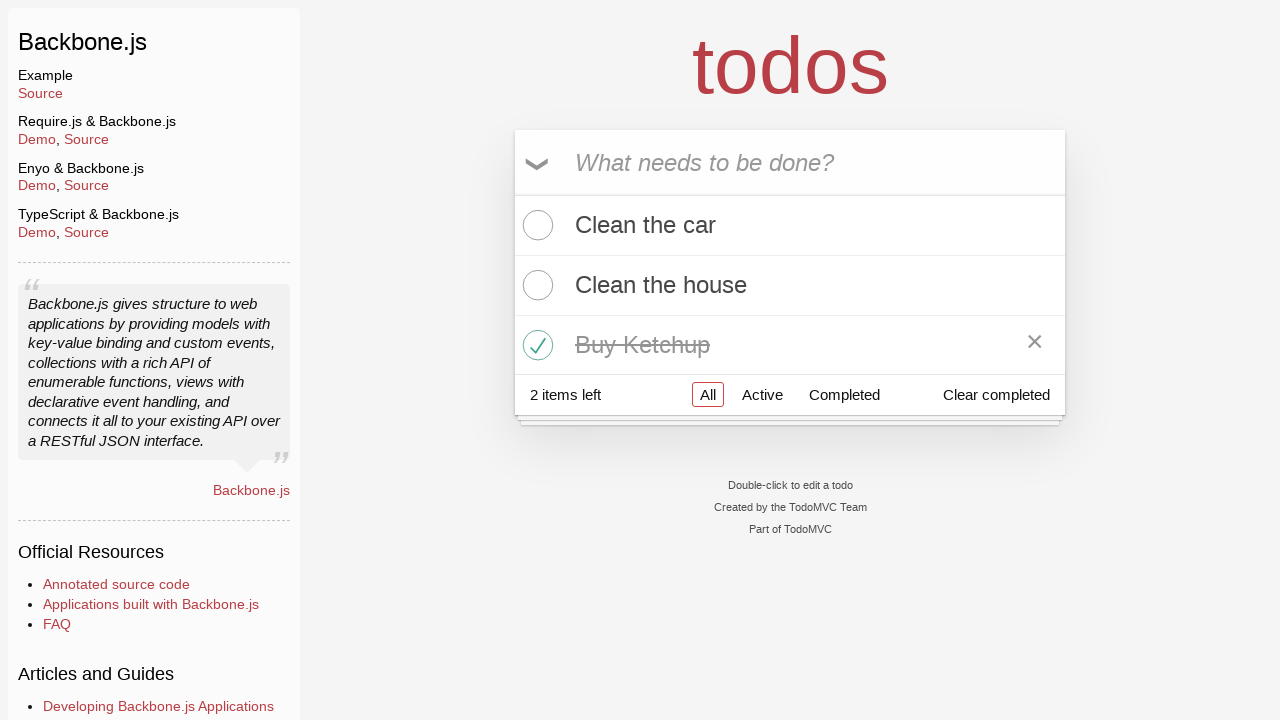